Tests the jQuery UI datepicker widget by switching to the iframe and entering a date value into the date input field

Starting URL: https://jqueryui.com/datepicker/

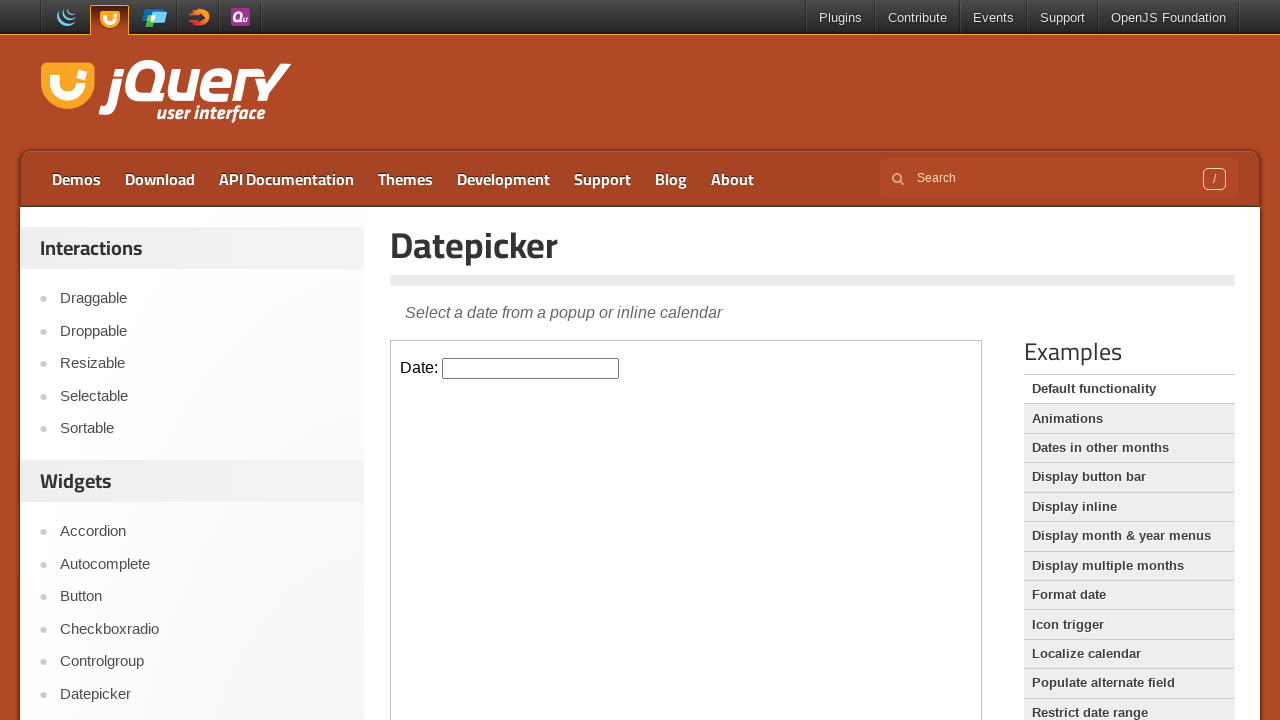

Located the iframe containing the datepicker widget
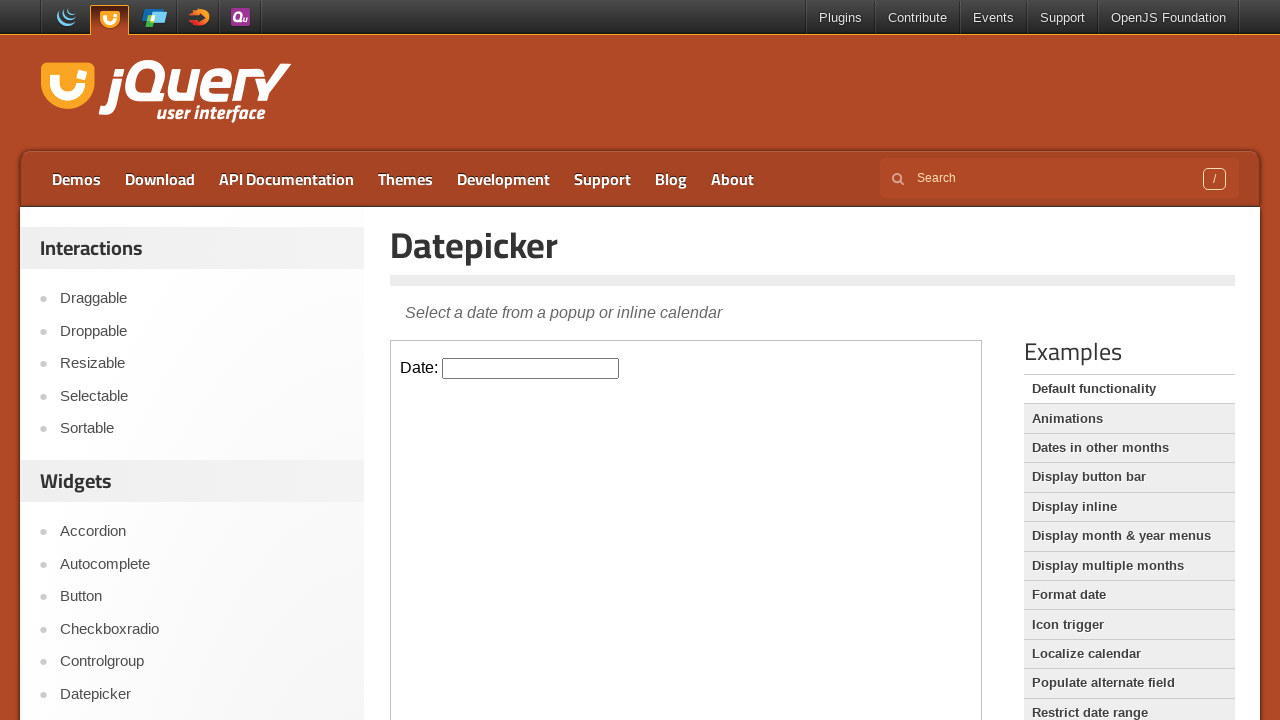

Entered date '03/22/2025' into the datepicker input field on iframe >> nth=0 >> internal:control=enter-frame >> #datepicker
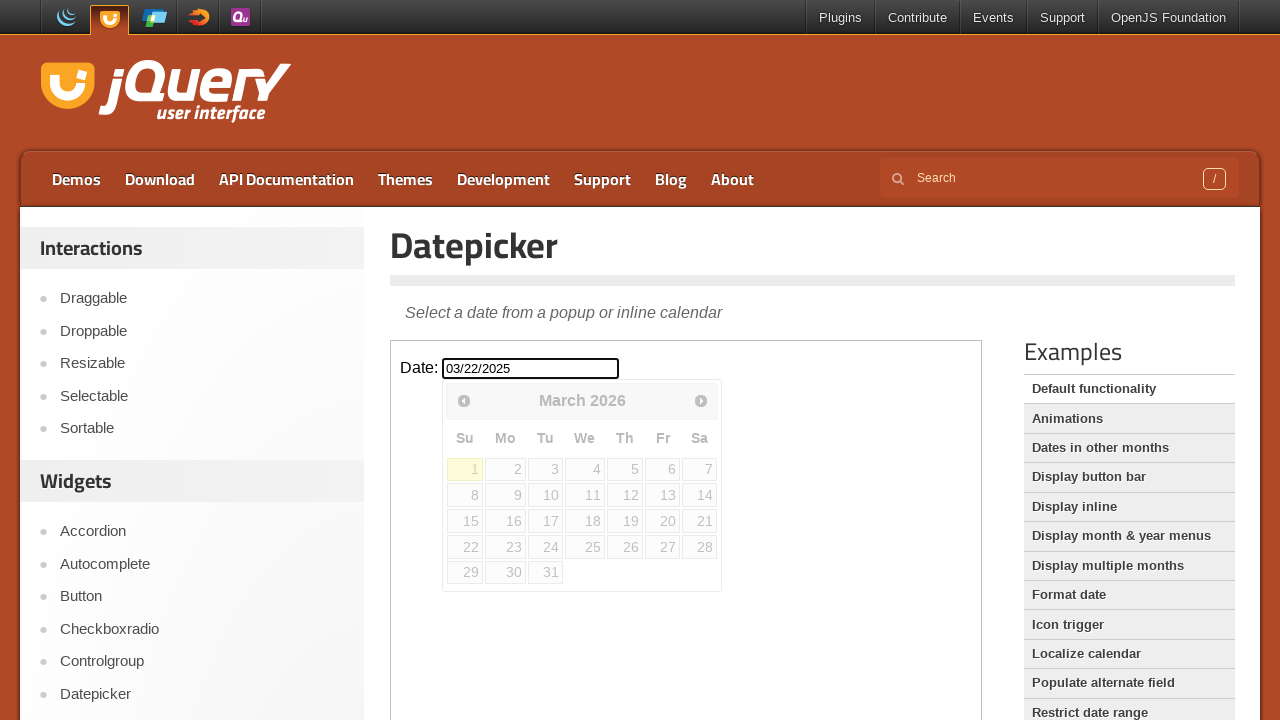

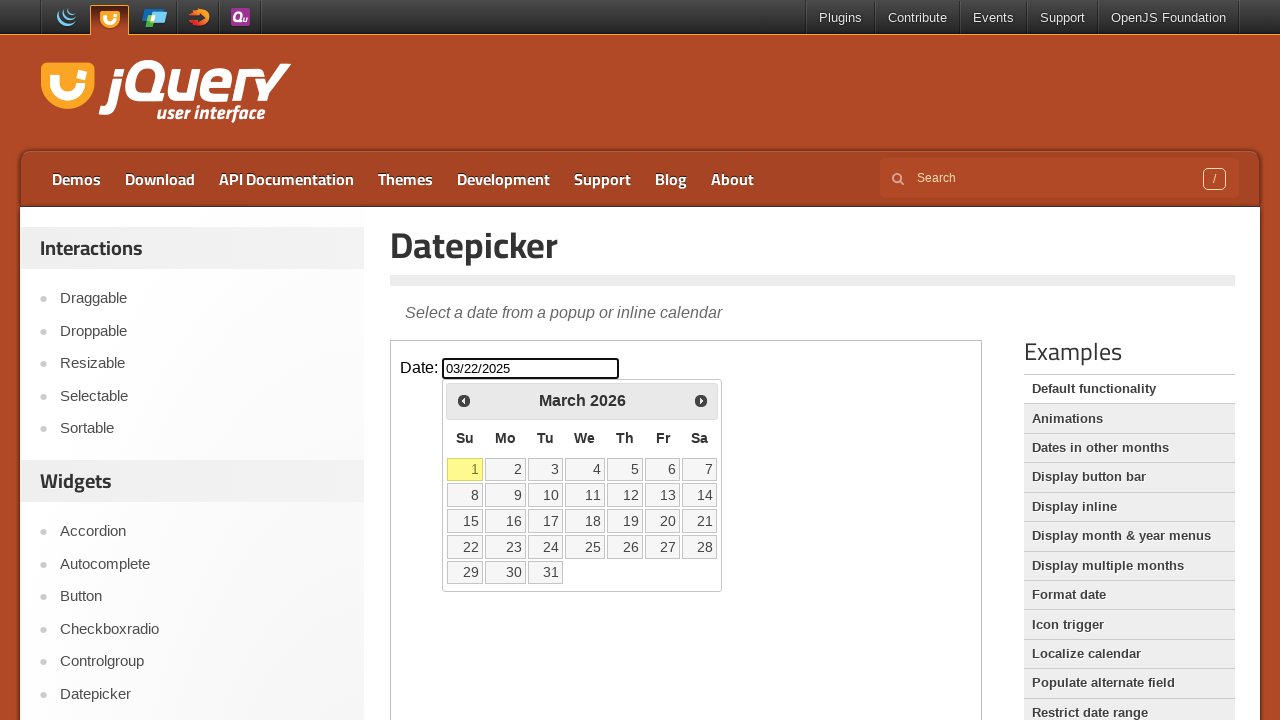